Simple test that navigates to Ola corporate website and verifies the page loads successfully

Starting URL: https://corporate.olacabs.com/

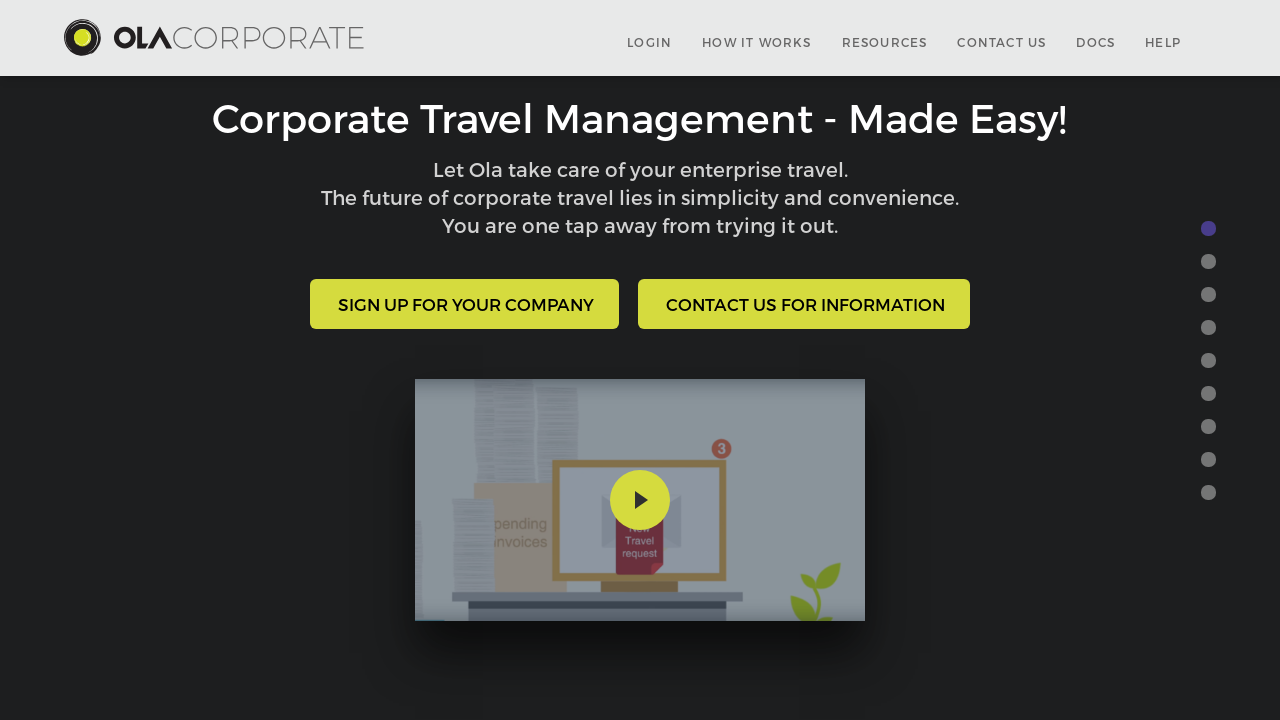

Page DOM content loaded
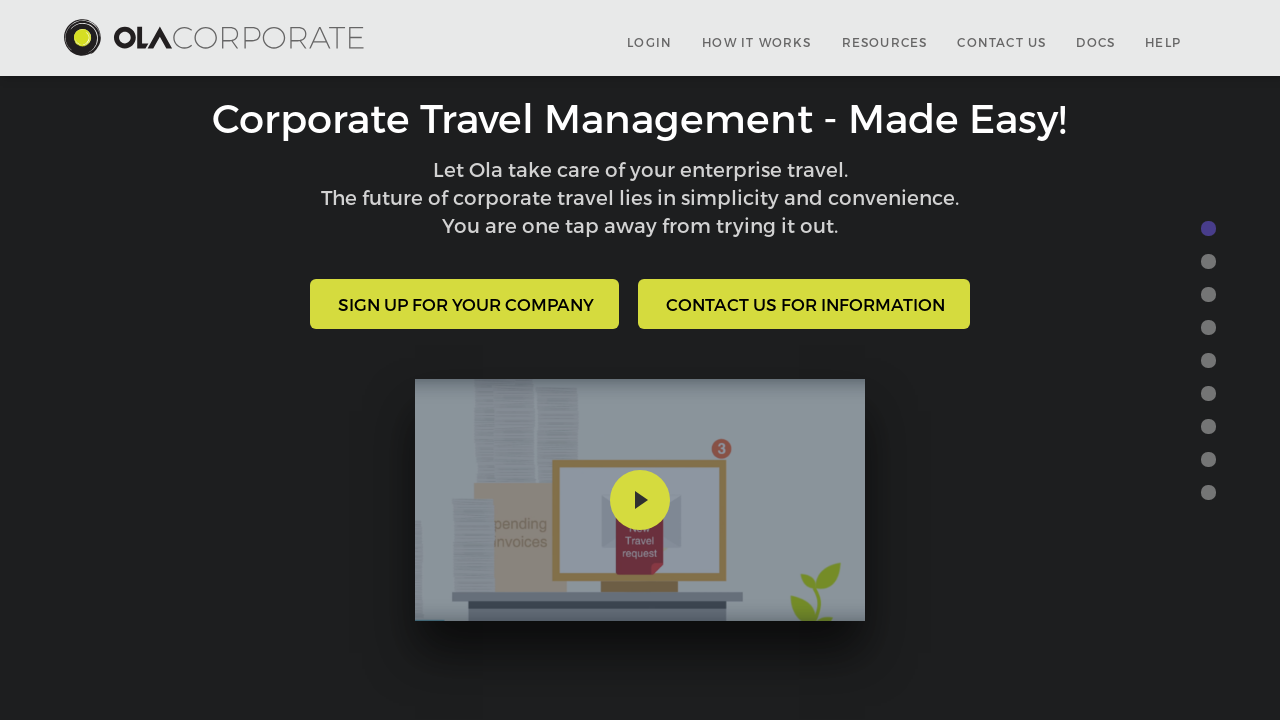

Body element is present - page loaded successfully
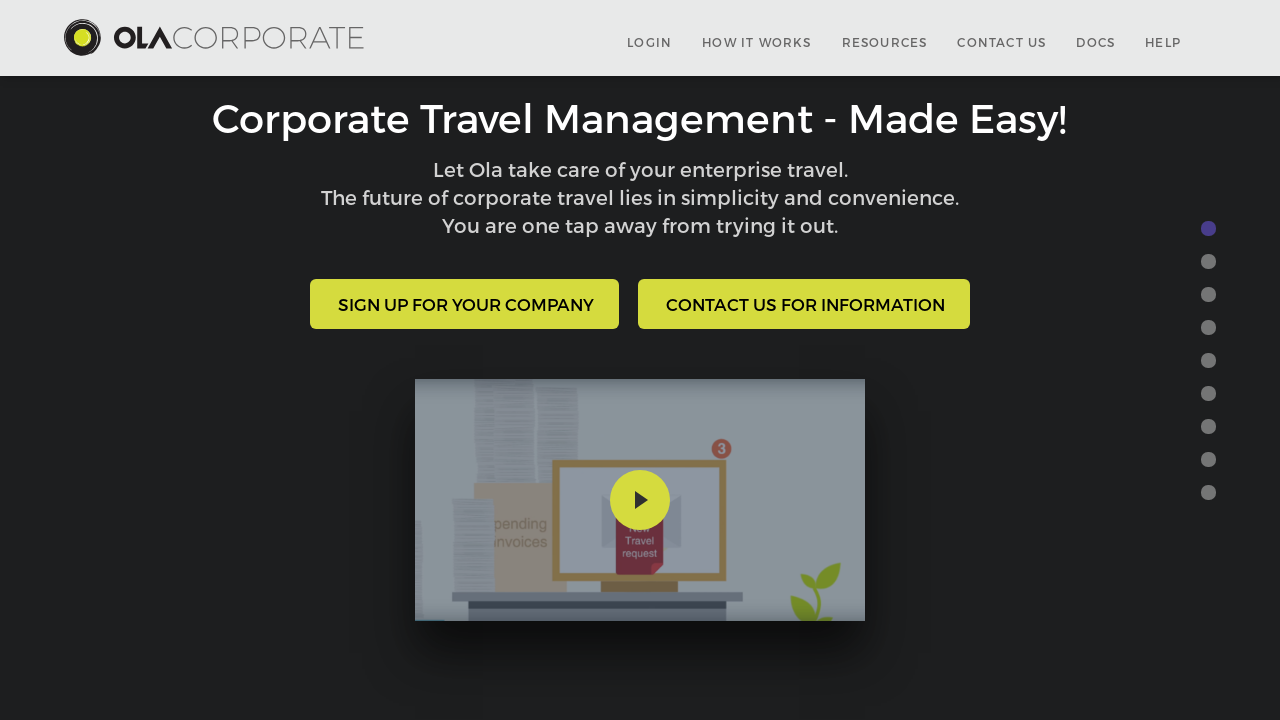

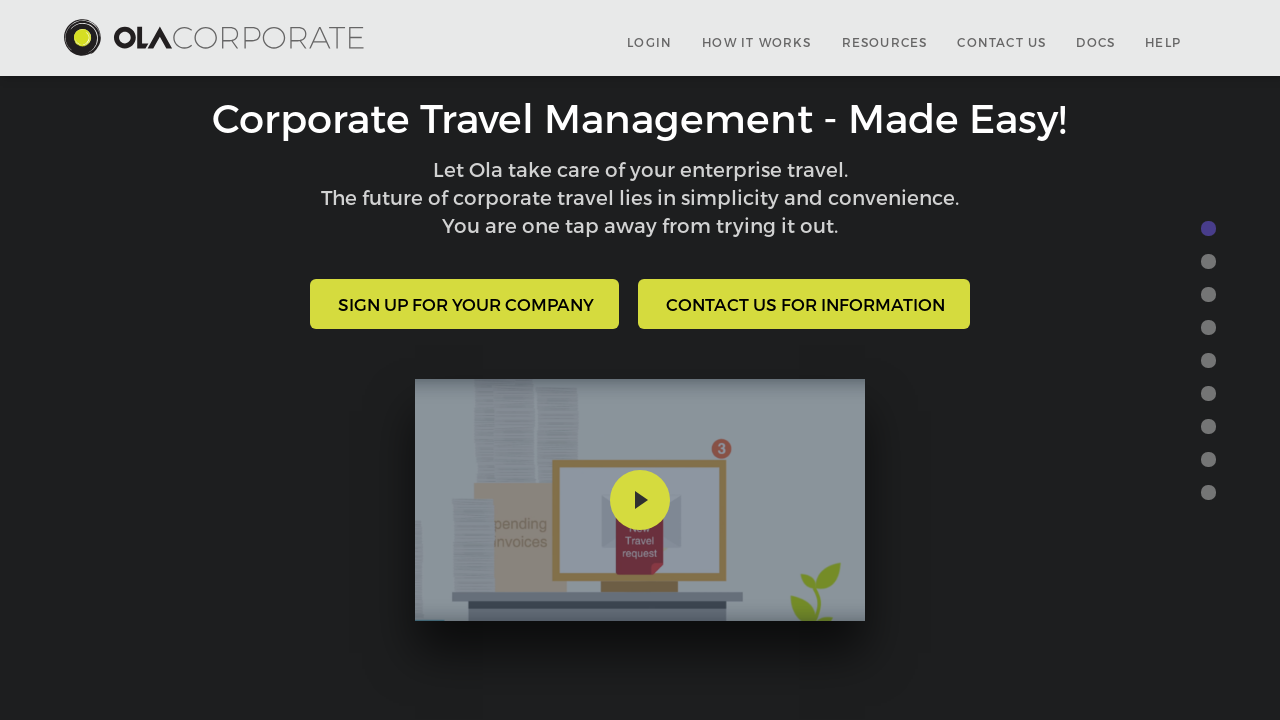